Tests dropdown selection functionality by selecting "Monday" from a dropdown menu and verifying the selection is displayed correctly.

Starting URL: https://lambdatest.com/selenium-playground/select-dropdown-demo

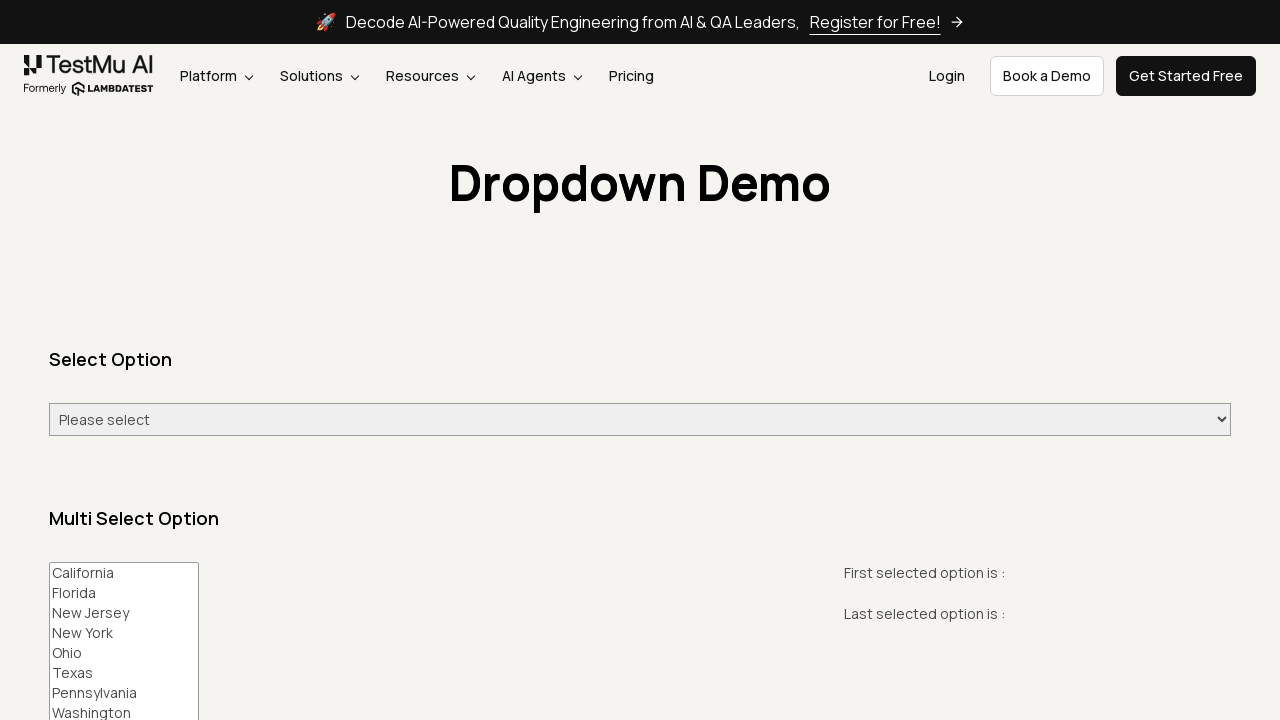

Verified page title is 'Selenium Grid Online | Run Selenium Test On Cloud'
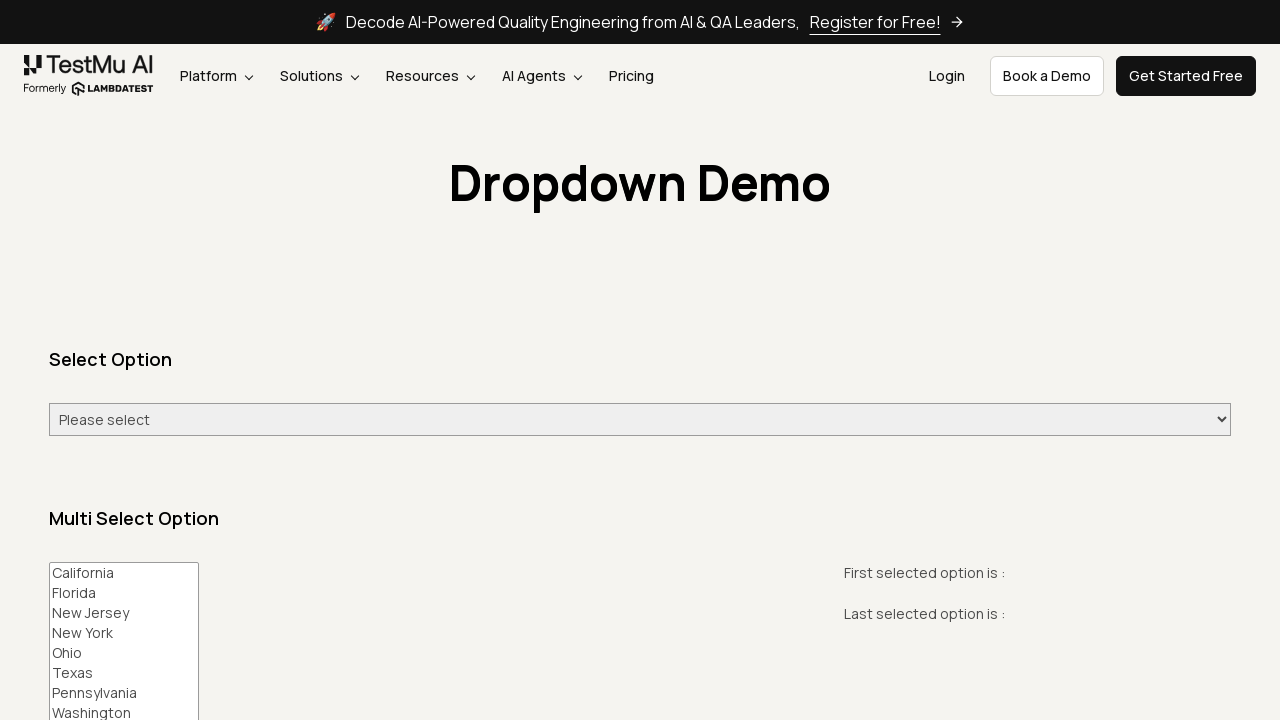

Selected 'Monday' from dropdown menu on select#select-demo
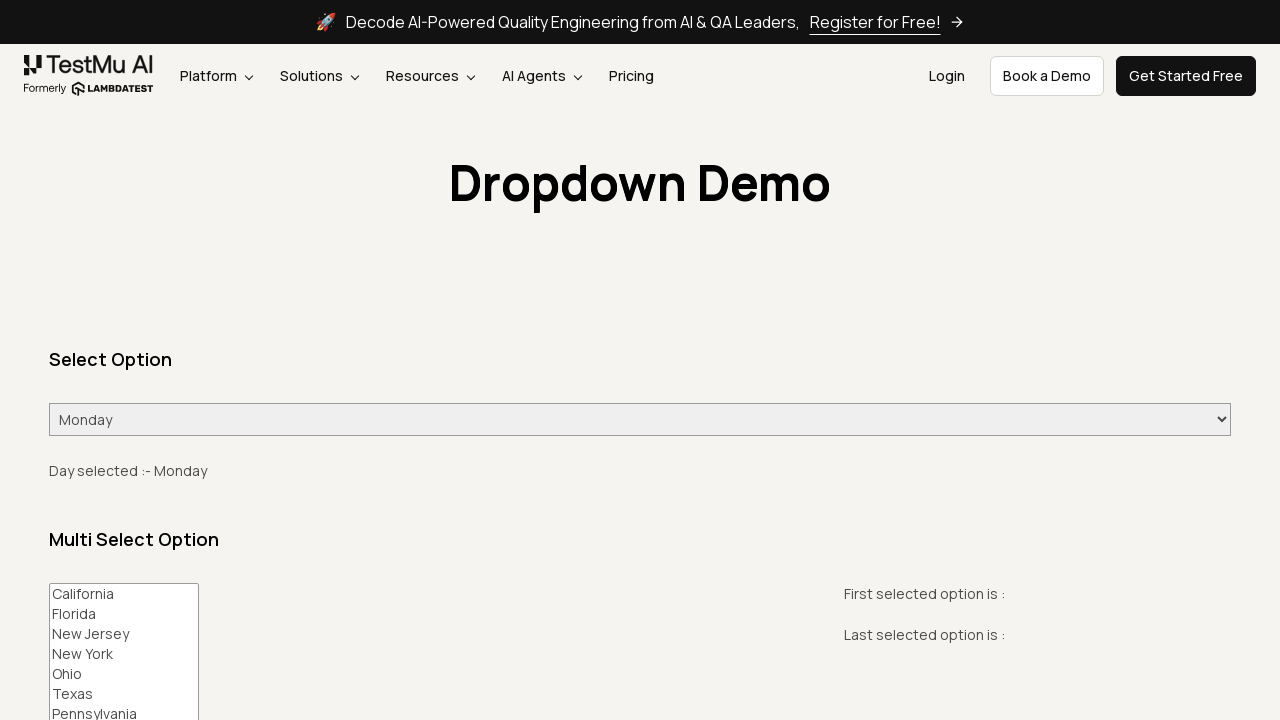

Verified selected option displays 'Day selected :- Monday'
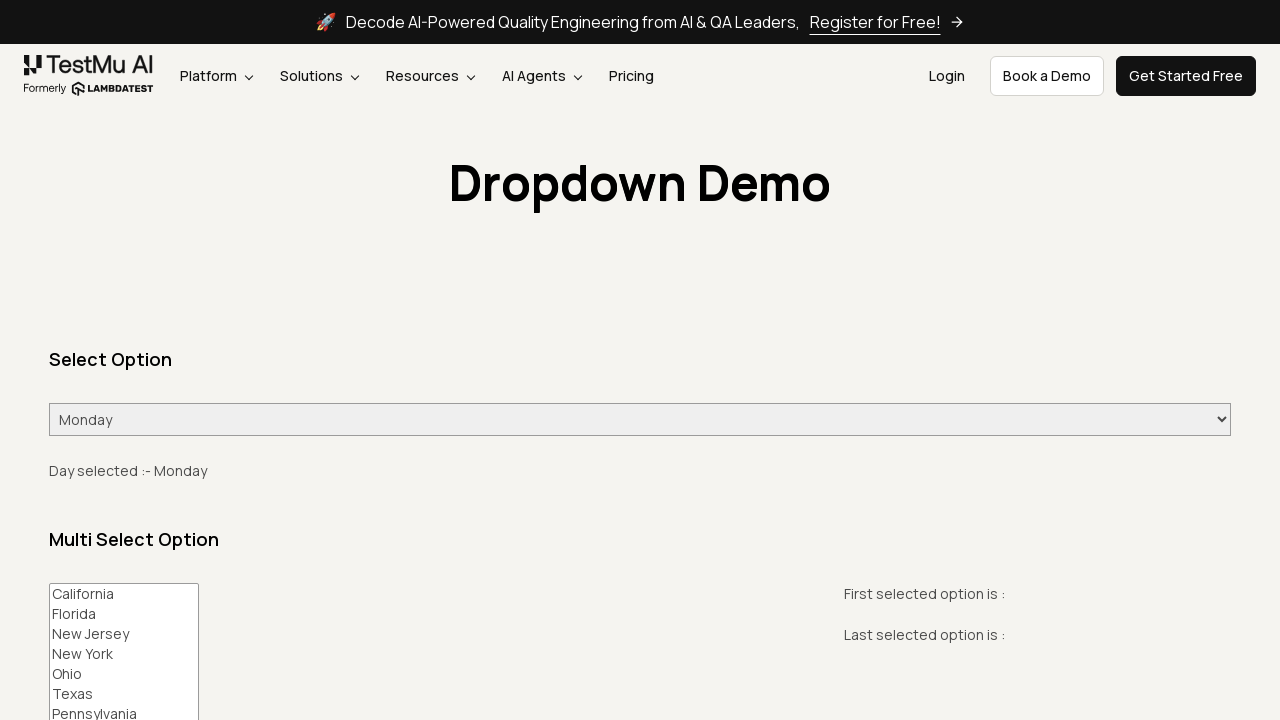

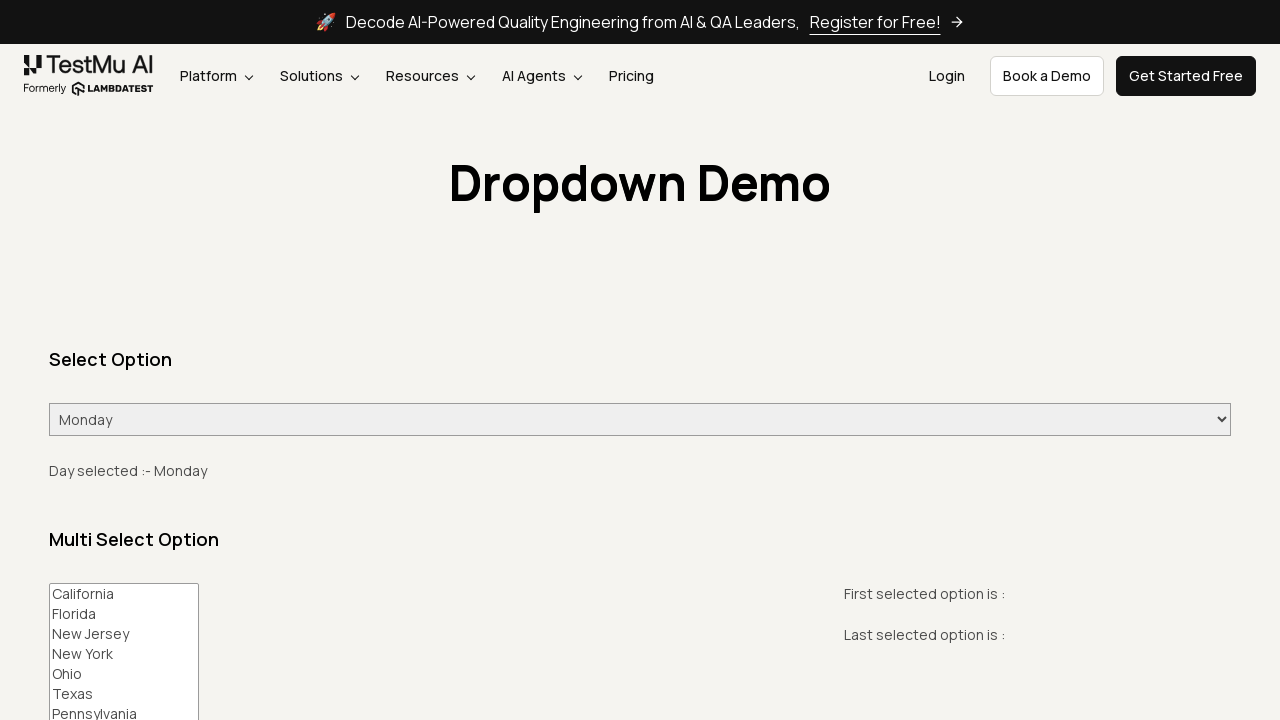